Searches for tables on the Pepperfry furniture website by entering a search query and pressing Enter

Starting URL: http://www.pepperfry.com

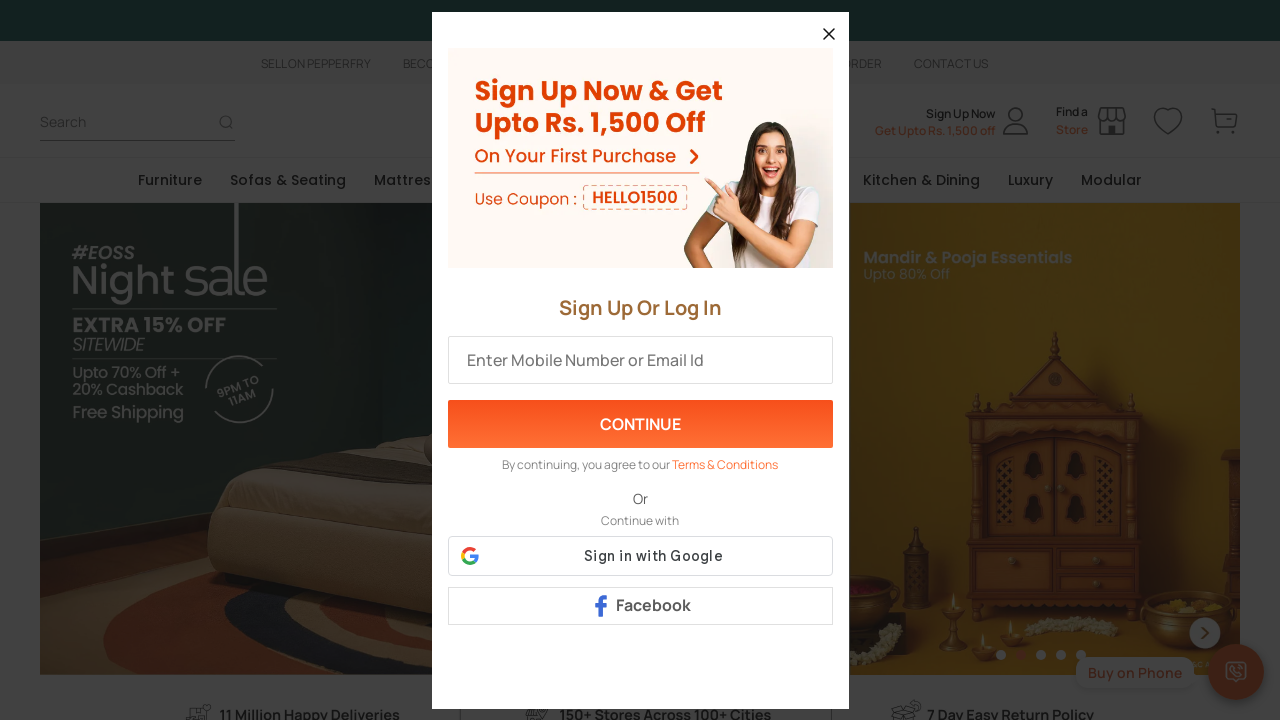

Filled search box with 'table' on input[placeholder*='Search']
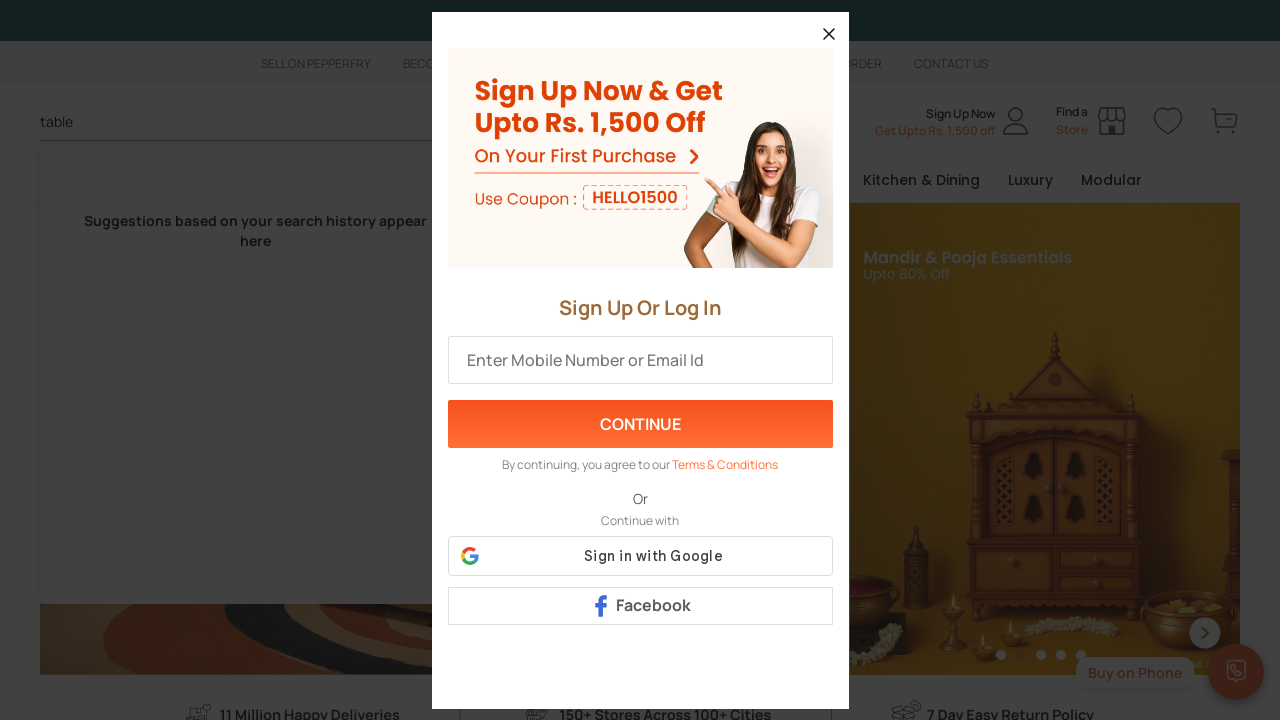

Pressed Enter to submit search query on input[placeholder*='Search']
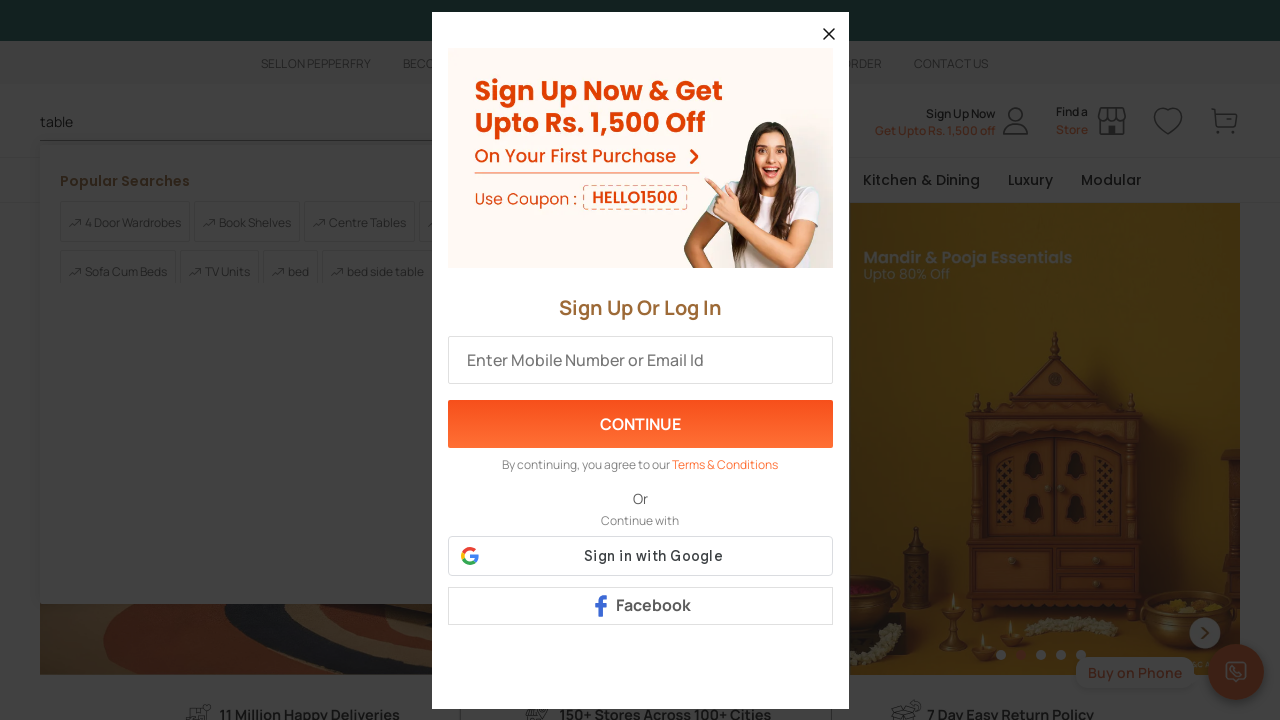

Search results loaded successfully
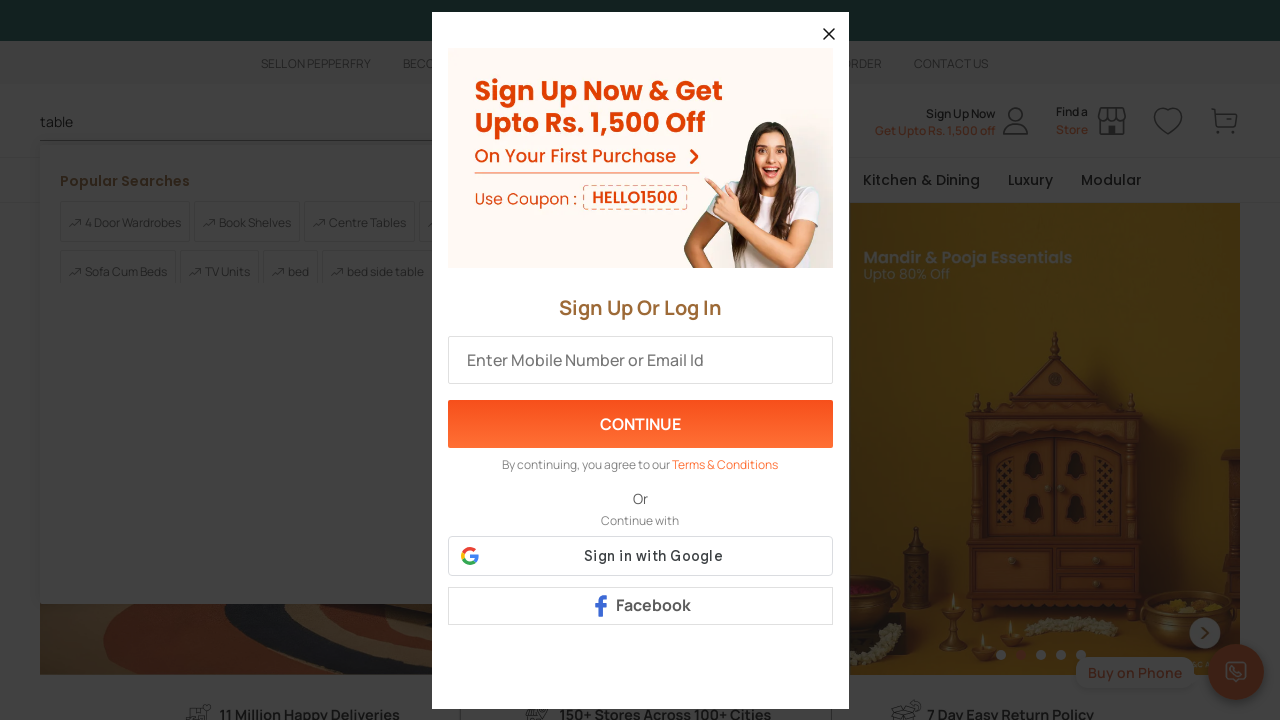

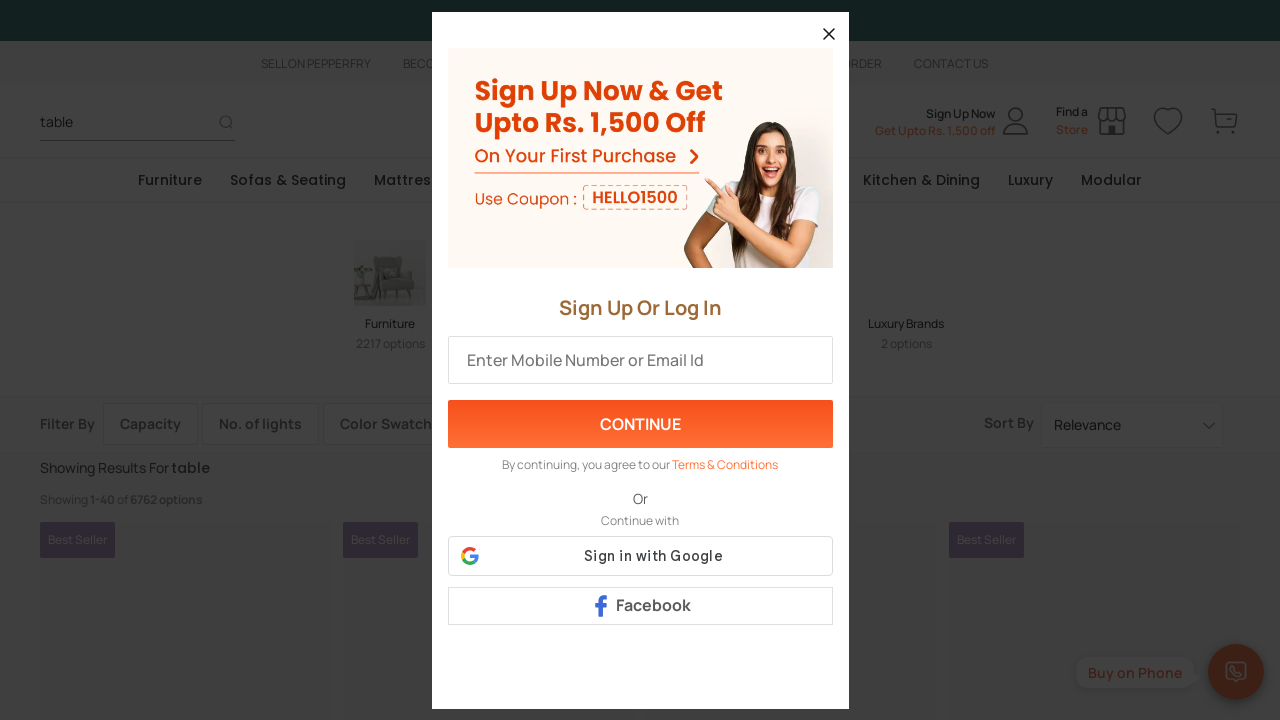